Navigates to the Hyundai India homepage and verifies the page loads successfully by waiting for the page to be ready.

Starting URL: https://www.hyundai.com/in/en

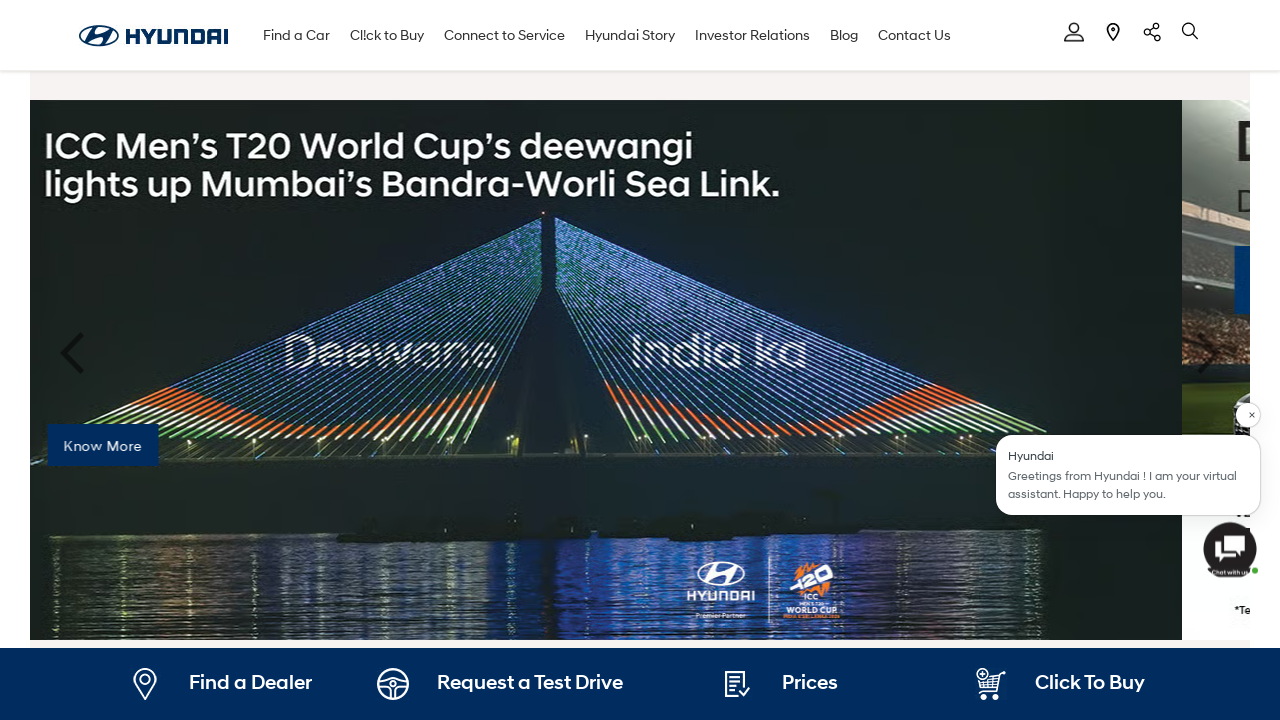

Waited for page DOM content to load
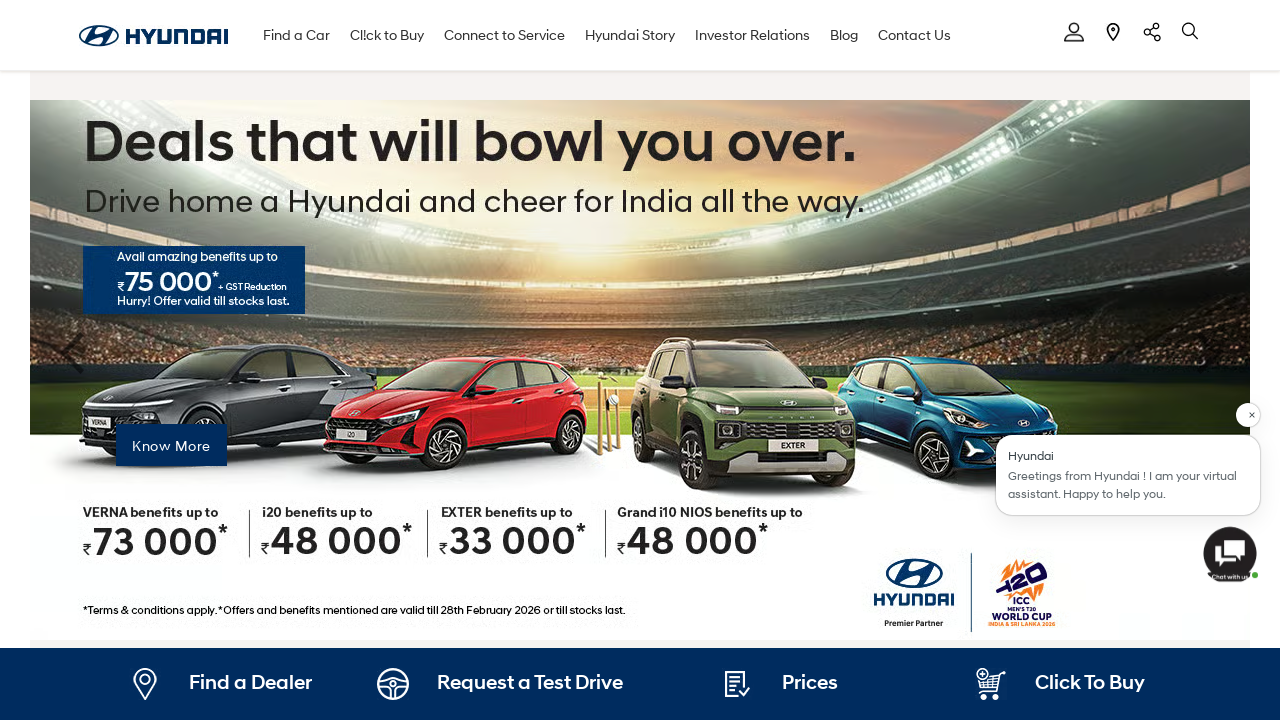

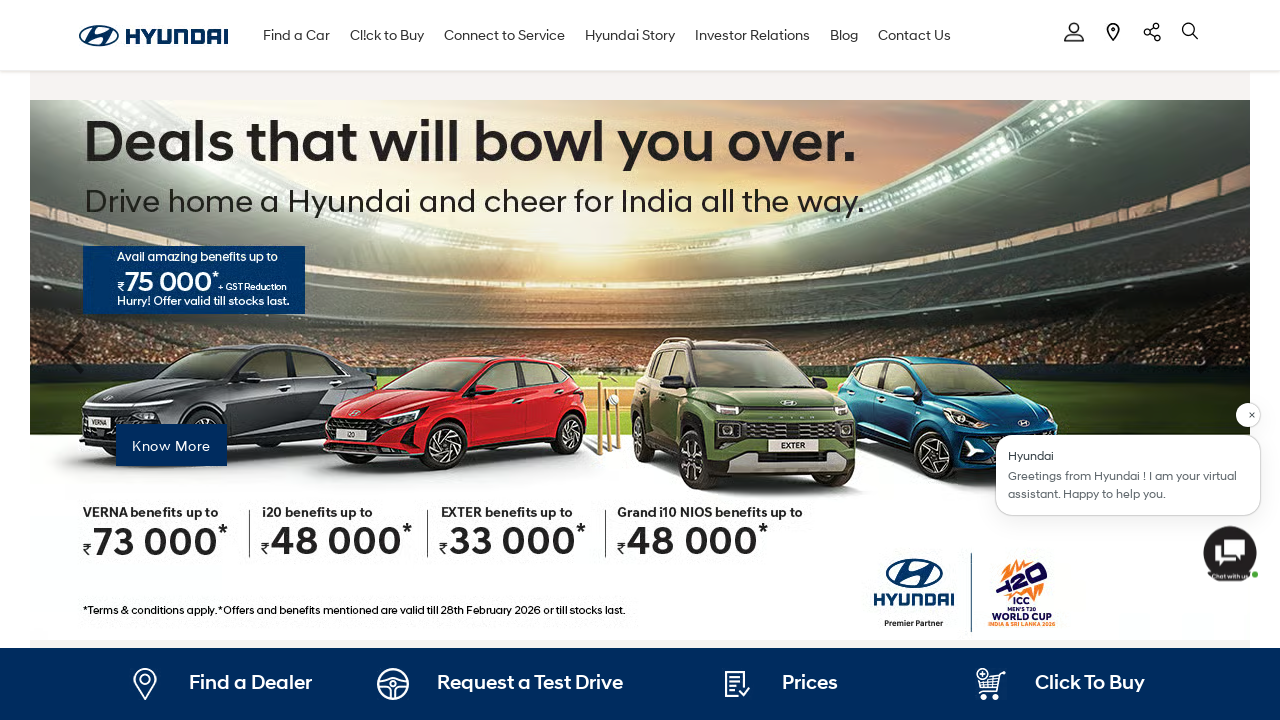